Tests jQuery UI selectable functionality by performing a click and hold action from item 1 to item 4 in the selectable list, demonstrating multi-select behavior through drag selection.

Starting URL: https://jqueryui.com/selectable/

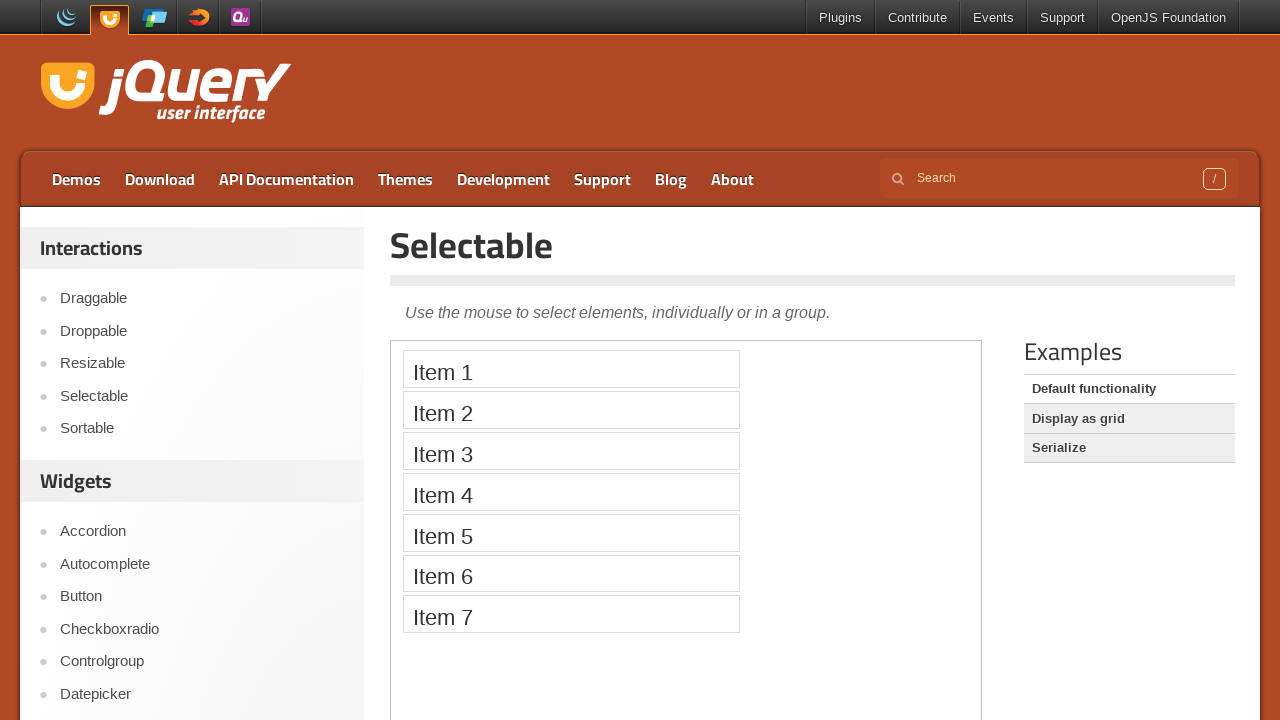

Located demo iframe
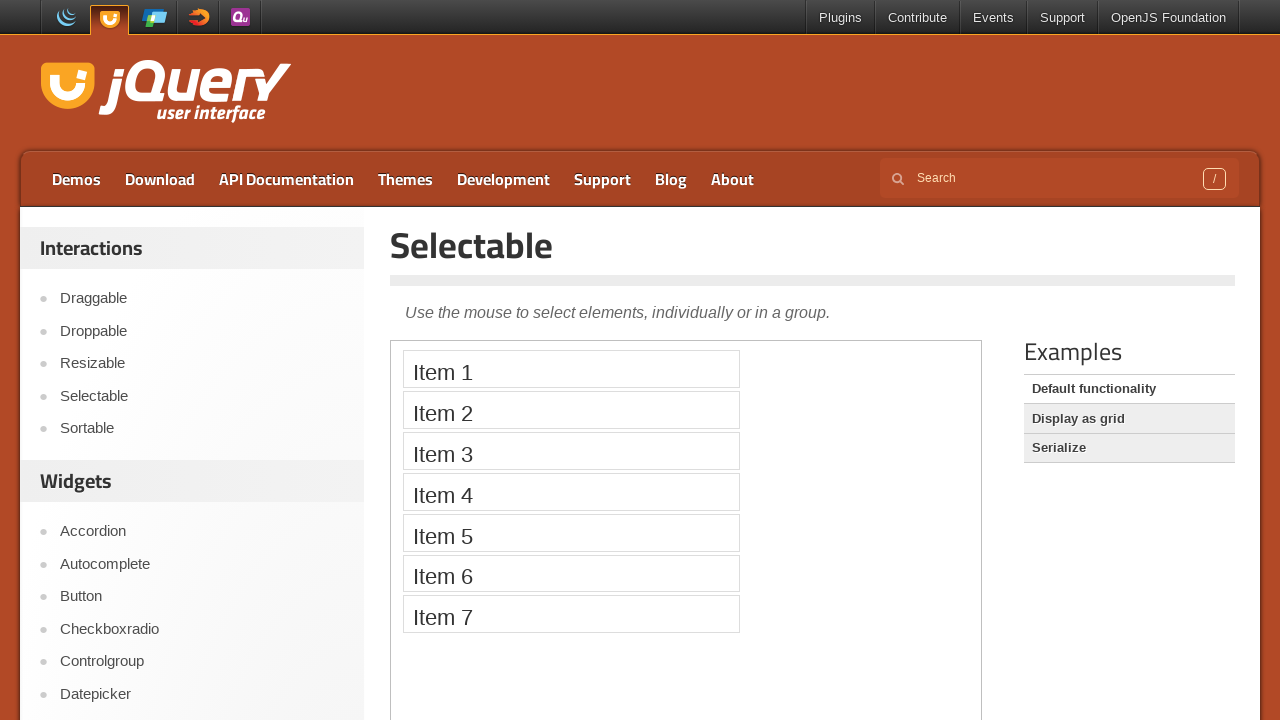

Located first selectable item
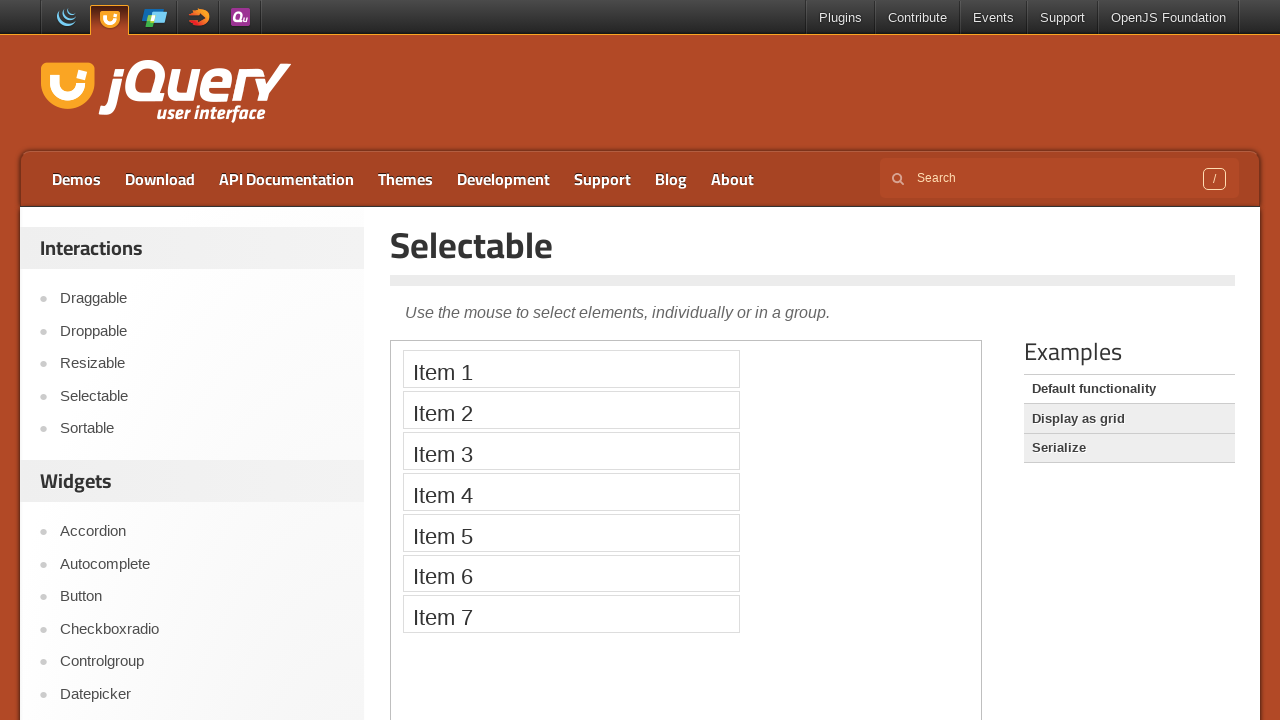

Located fourth selectable item
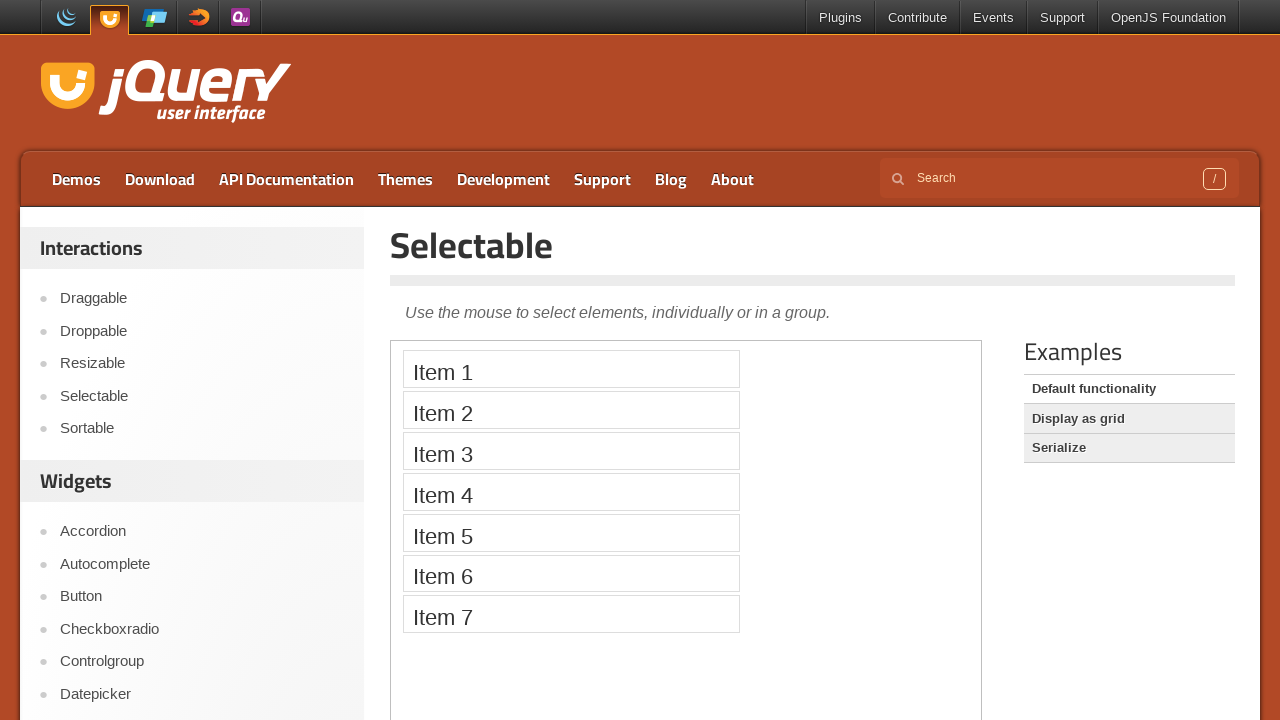

First selectable item is visible
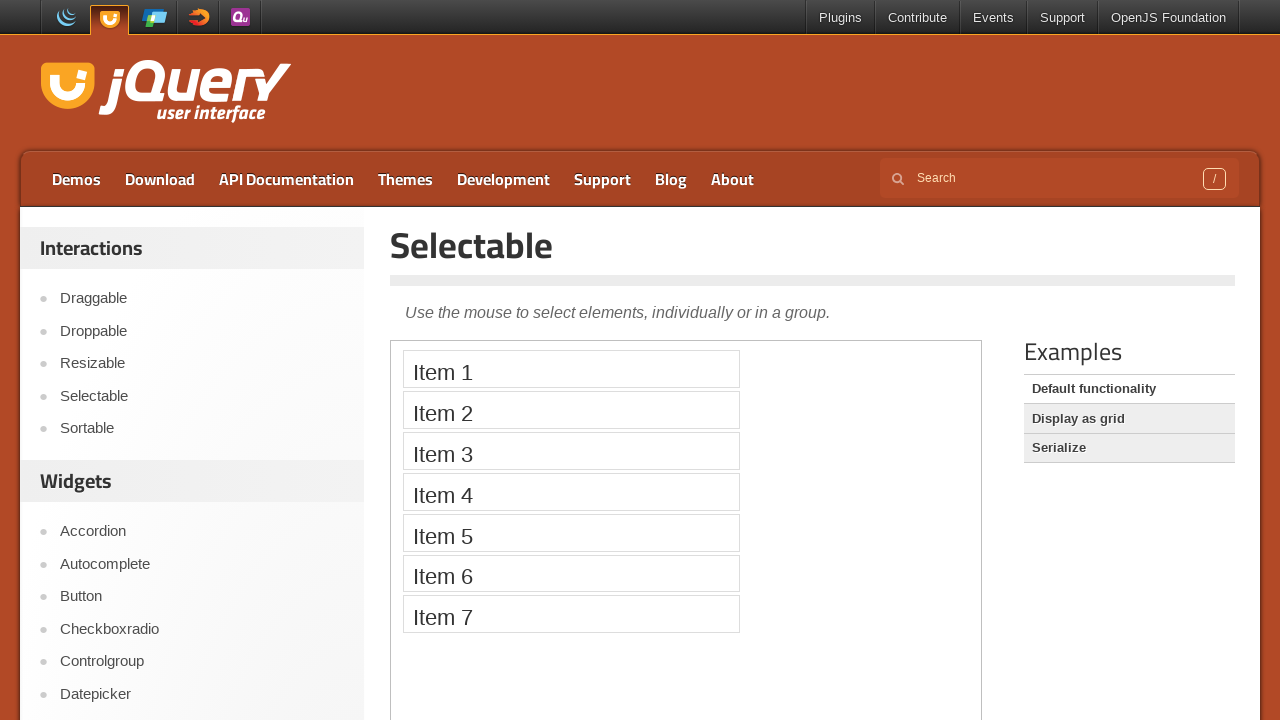

Fourth selectable item is visible
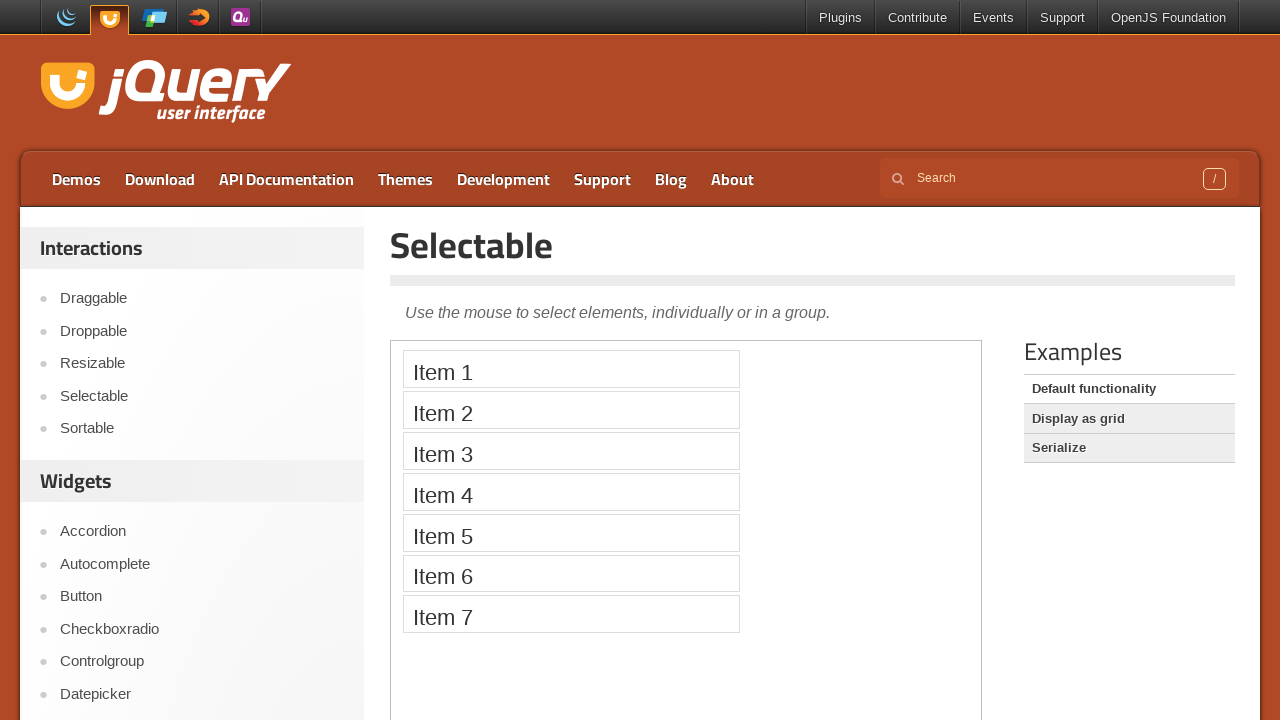

Retrieved bounding box for first item
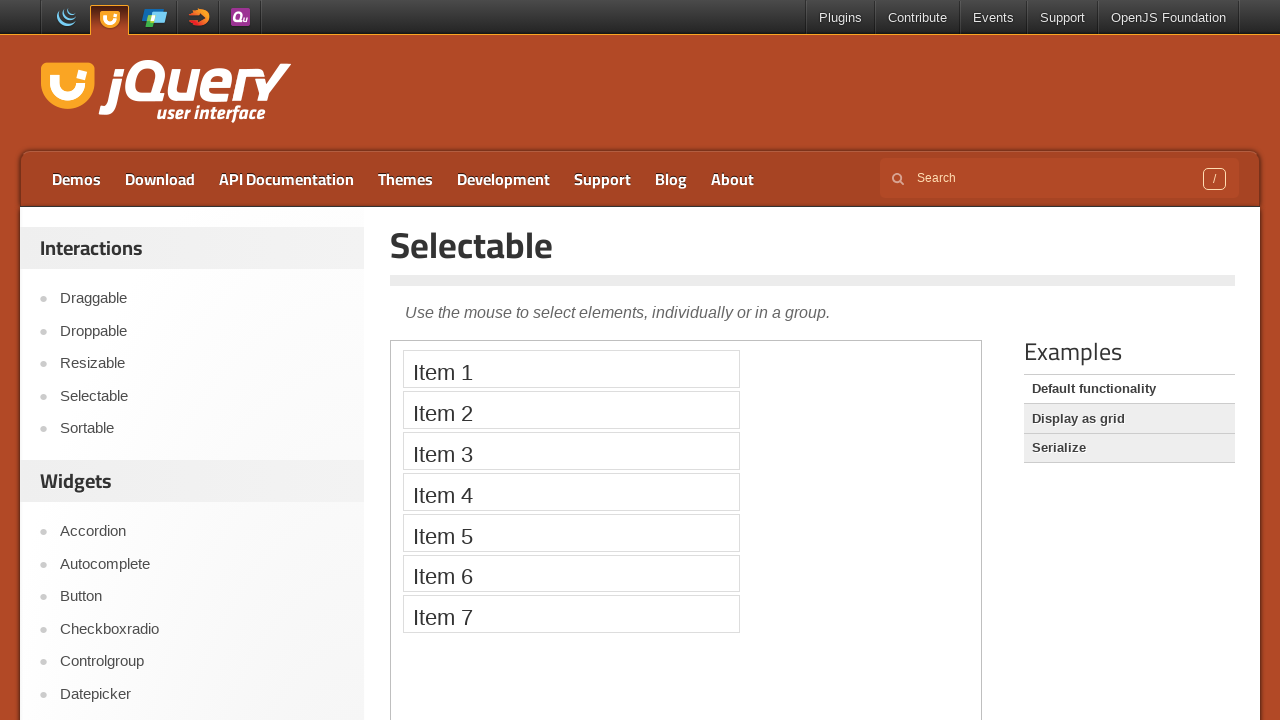

Retrieved bounding box for fourth item
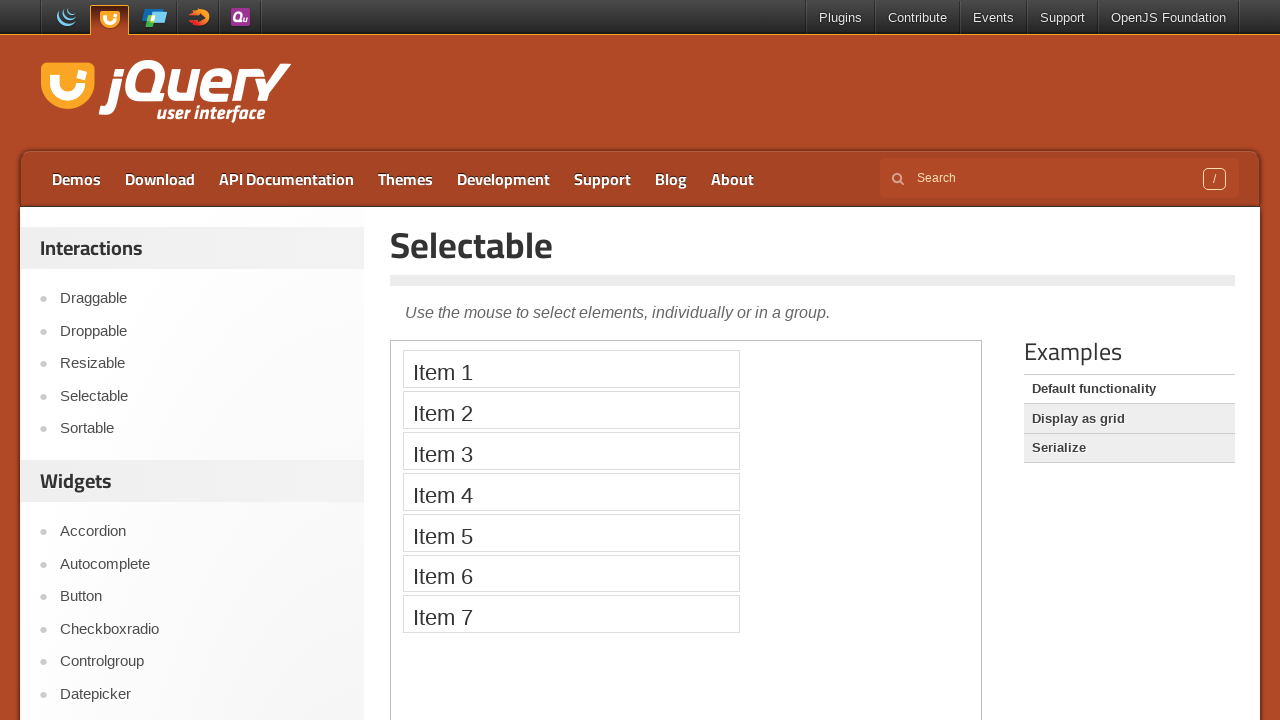

Moved mouse to center of first item at (571, 369)
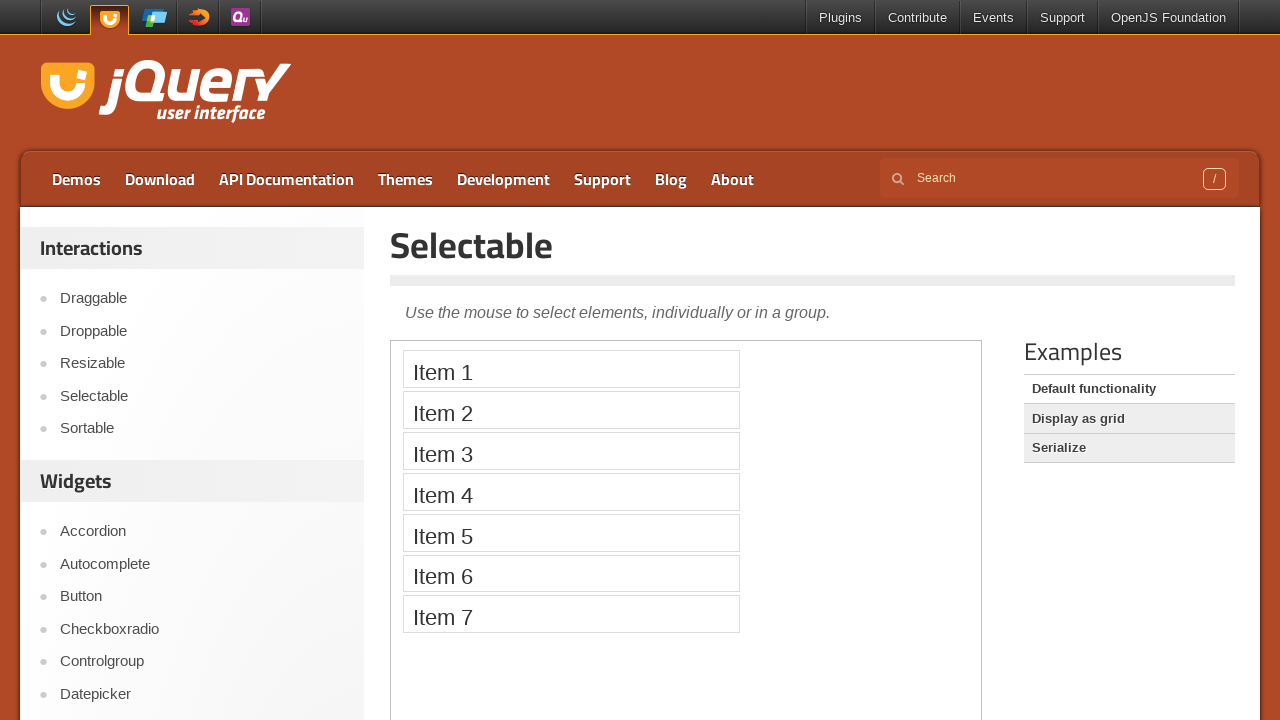

Pressed mouse button down on first item at (571, 369)
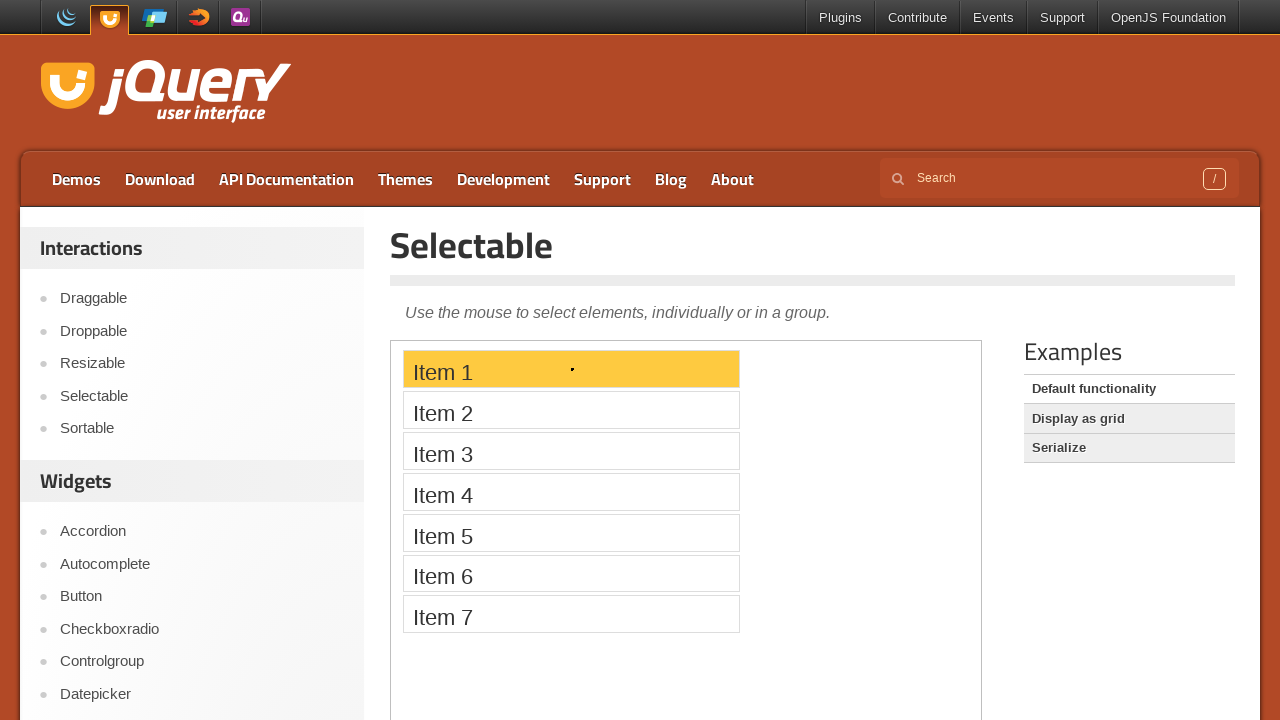

Dragged mouse to center of fourth item at (571, 492)
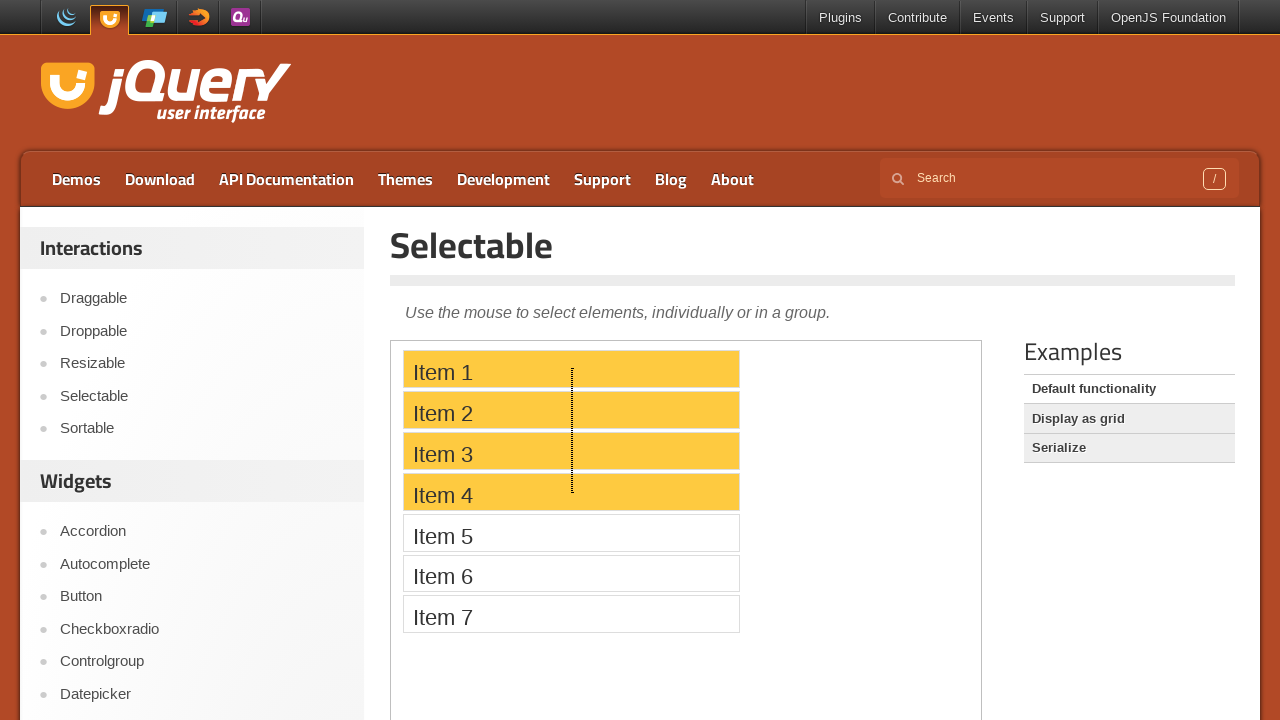

Released mouse button to complete multi-select drag from item 1 to item 4 at (571, 492)
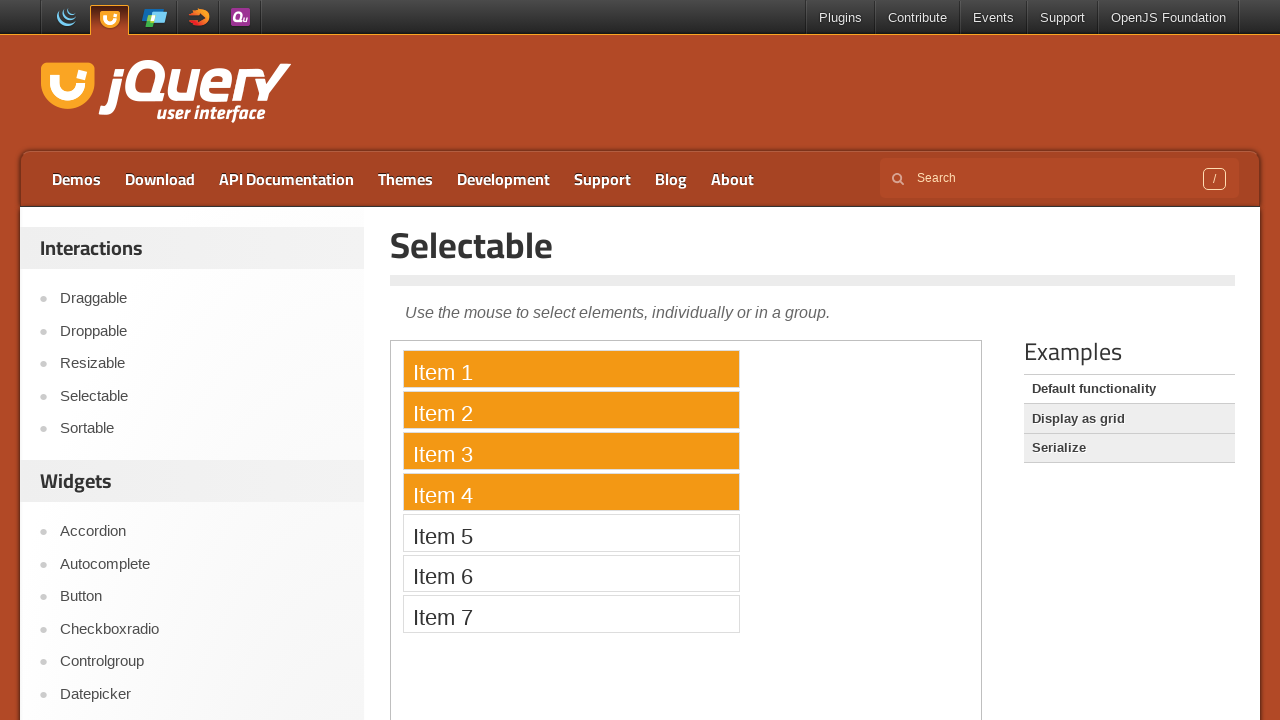

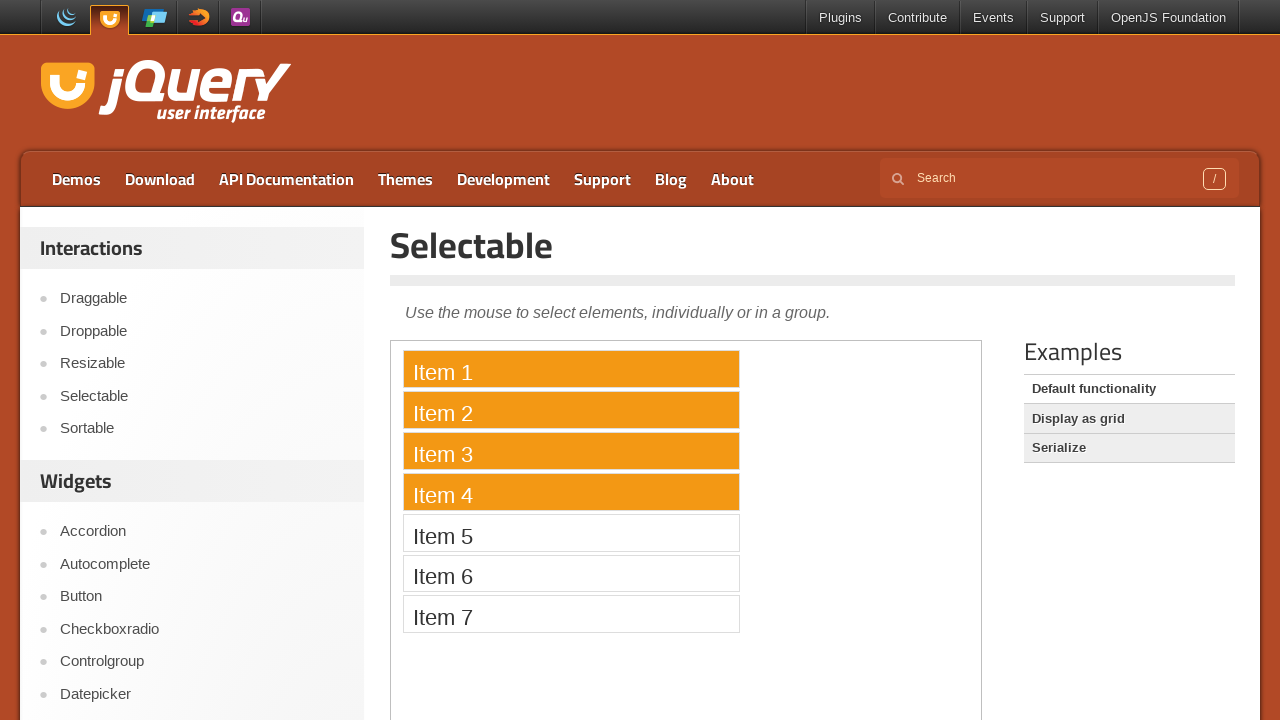